Tests filtering to display only completed todo items

Starting URL: https://demo.playwright.dev/todomvc

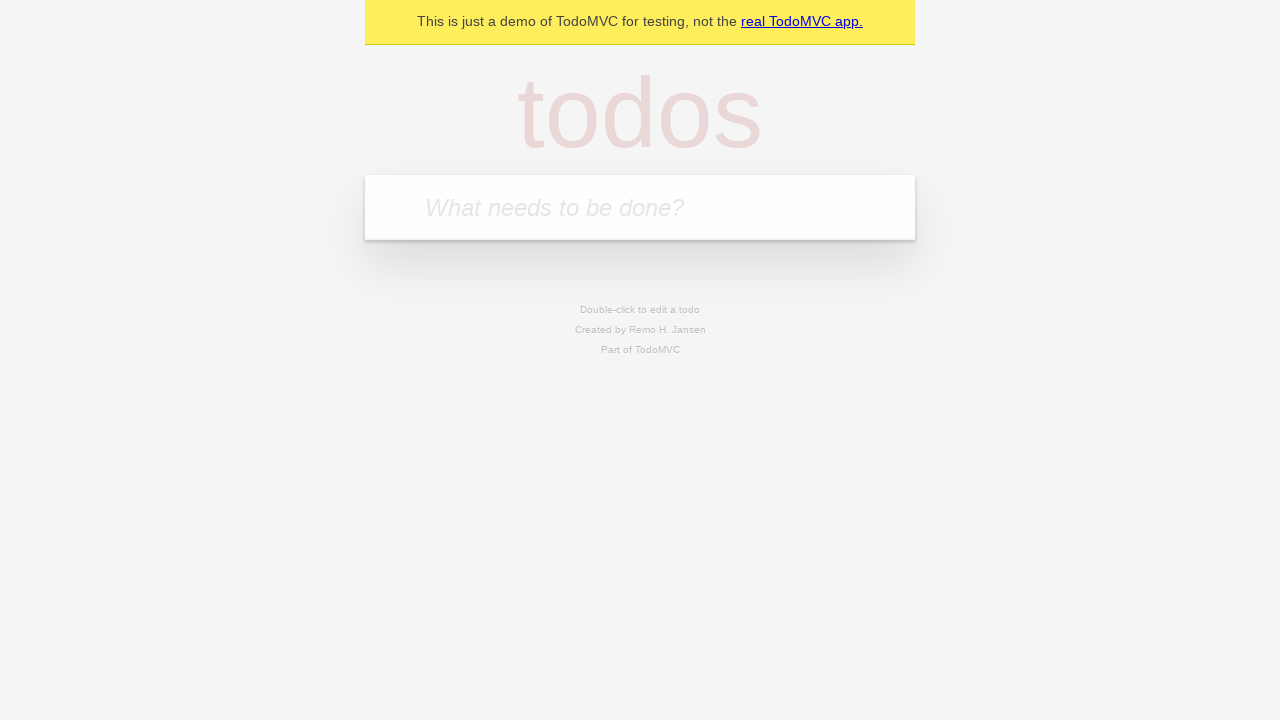

Filled todo input with 'buy some cheese' on internal:attr=[placeholder="What needs to be done?"i]
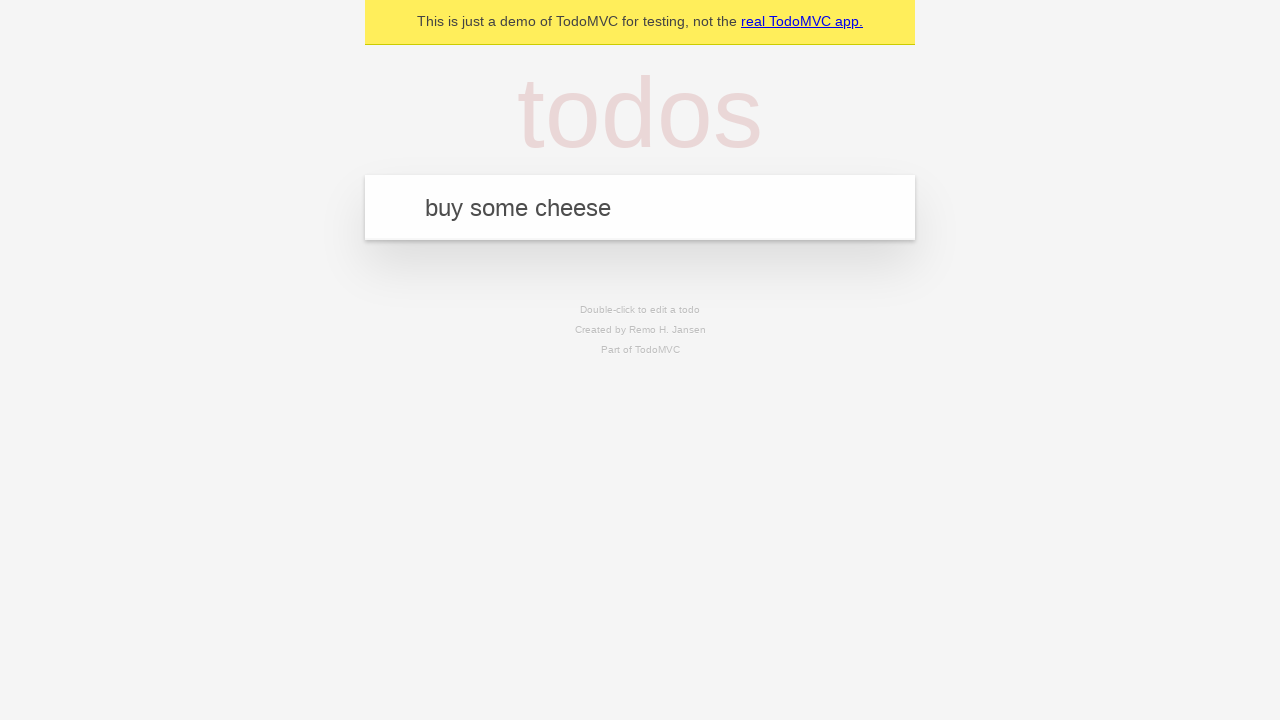

Pressed Enter to add first todo item on internal:attr=[placeholder="What needs to be done?"i]
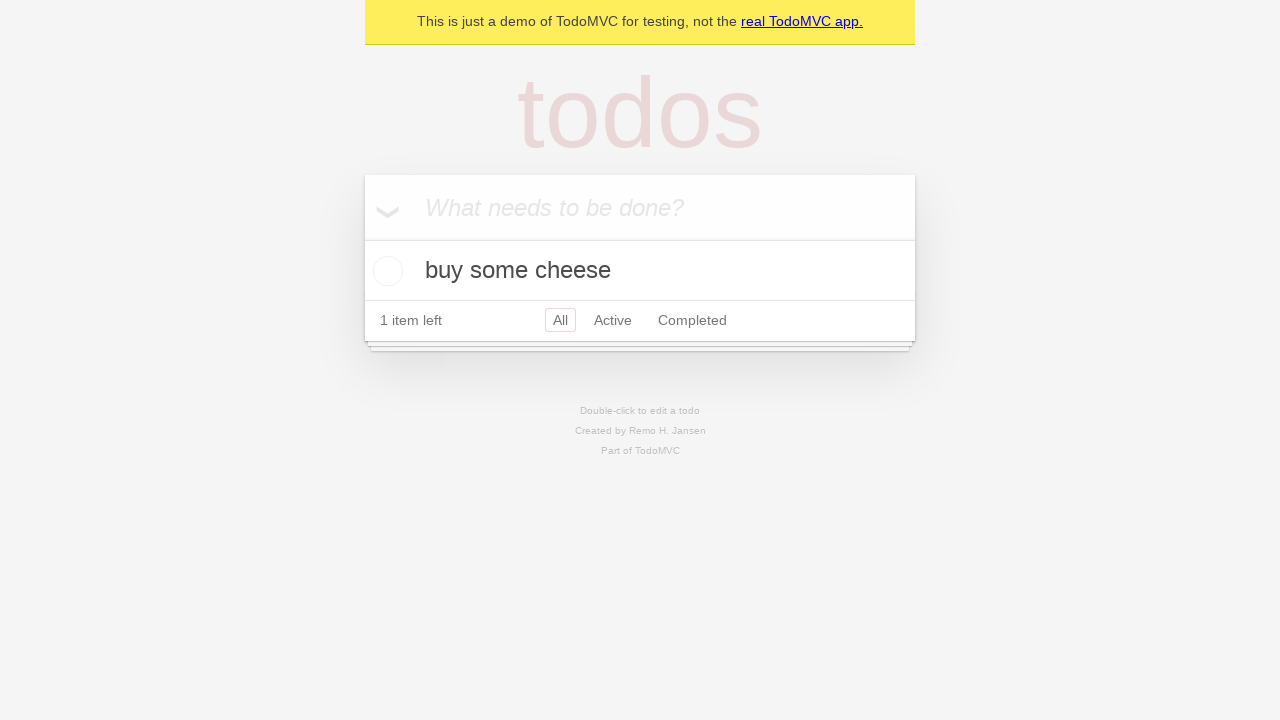

Filled todo input with 'feed the cat' on internal:attr=[placeholder="What needs to be done?"i]
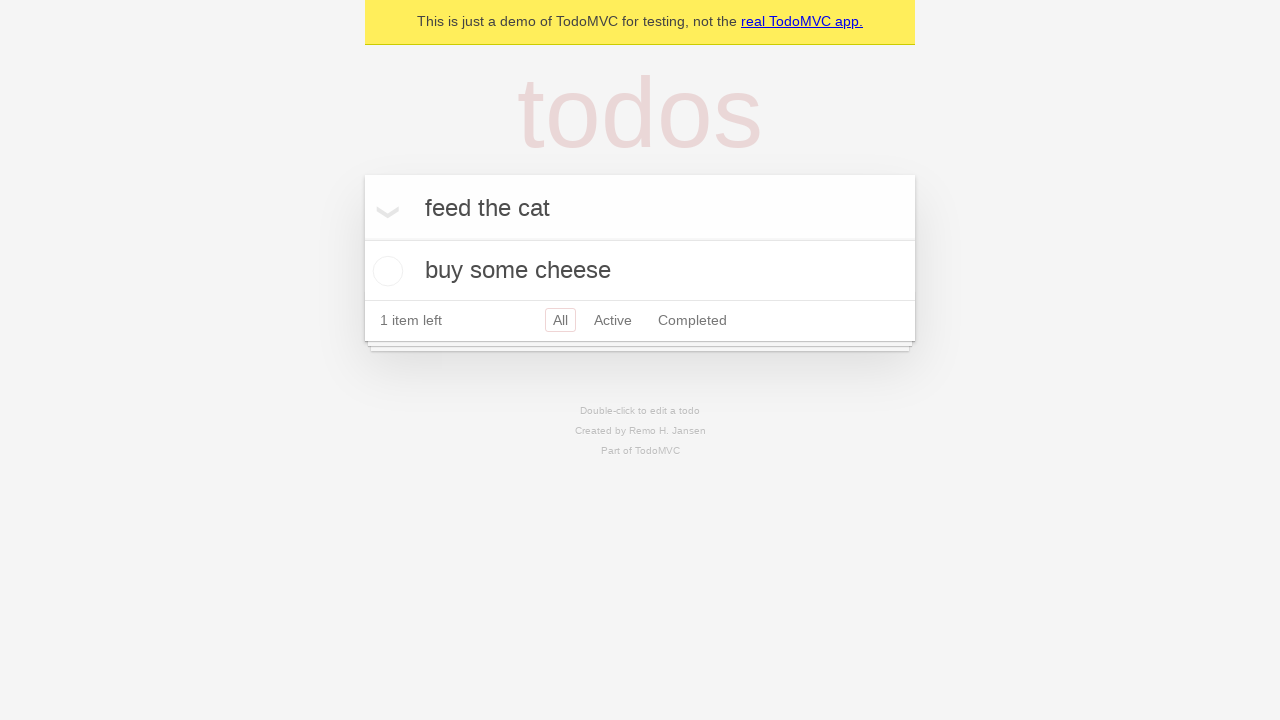

Pressed Enter to add second todo item on internal:attr=[placeholder="What needs to be done?"i]
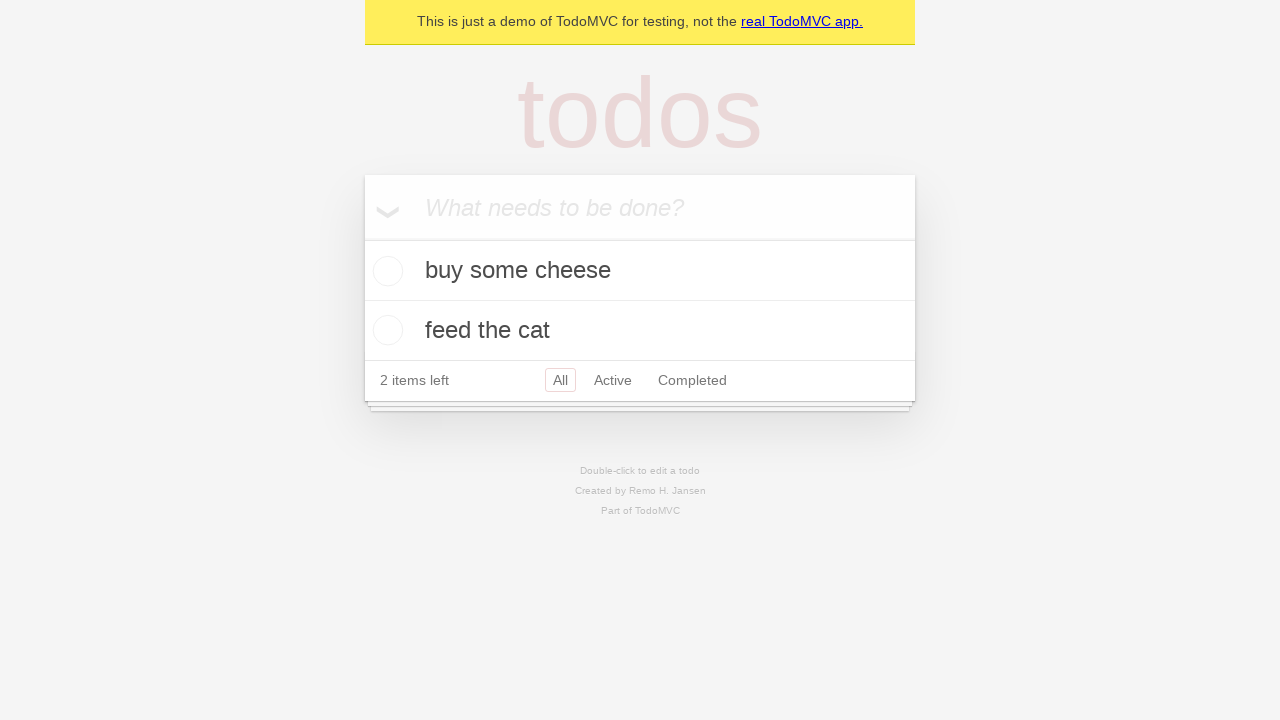

Filled todo input with 'book a doctors appointment' on internal:attr=[placeholder="What needs to be done?"i]
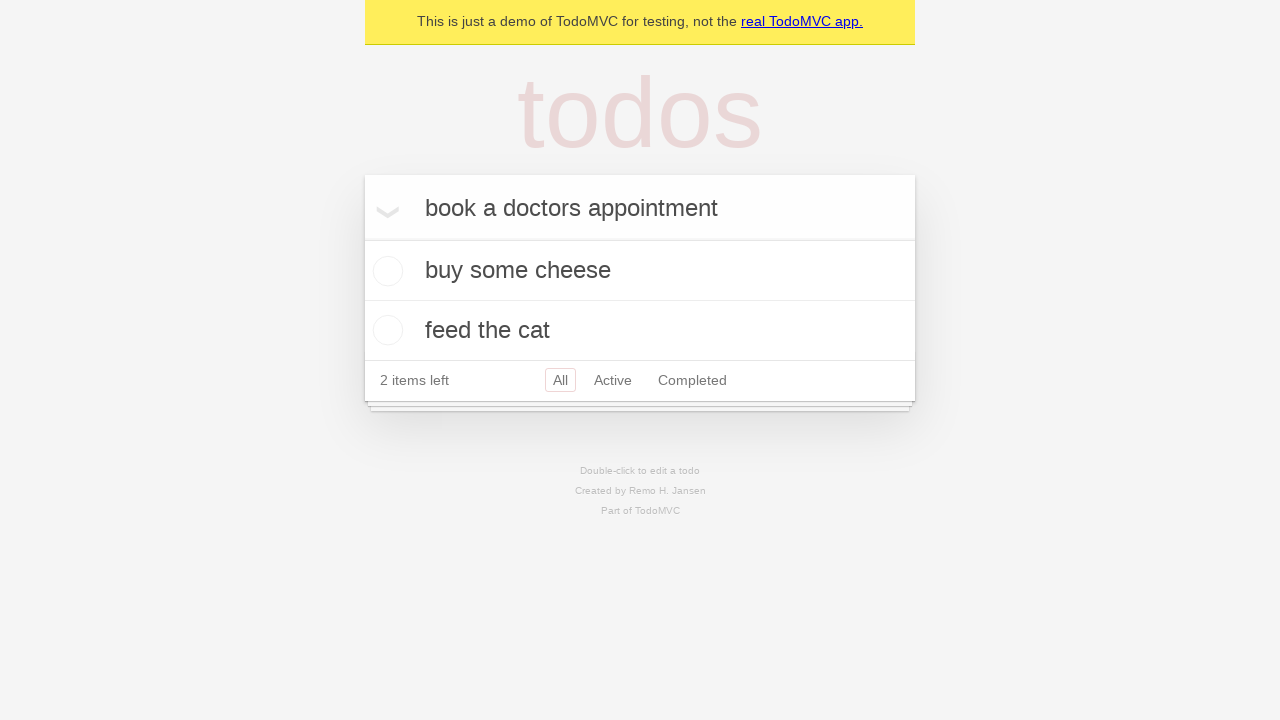

Pressed Enter to add third todo item on internal:attr=[placeholder="What needs to be done?"i]
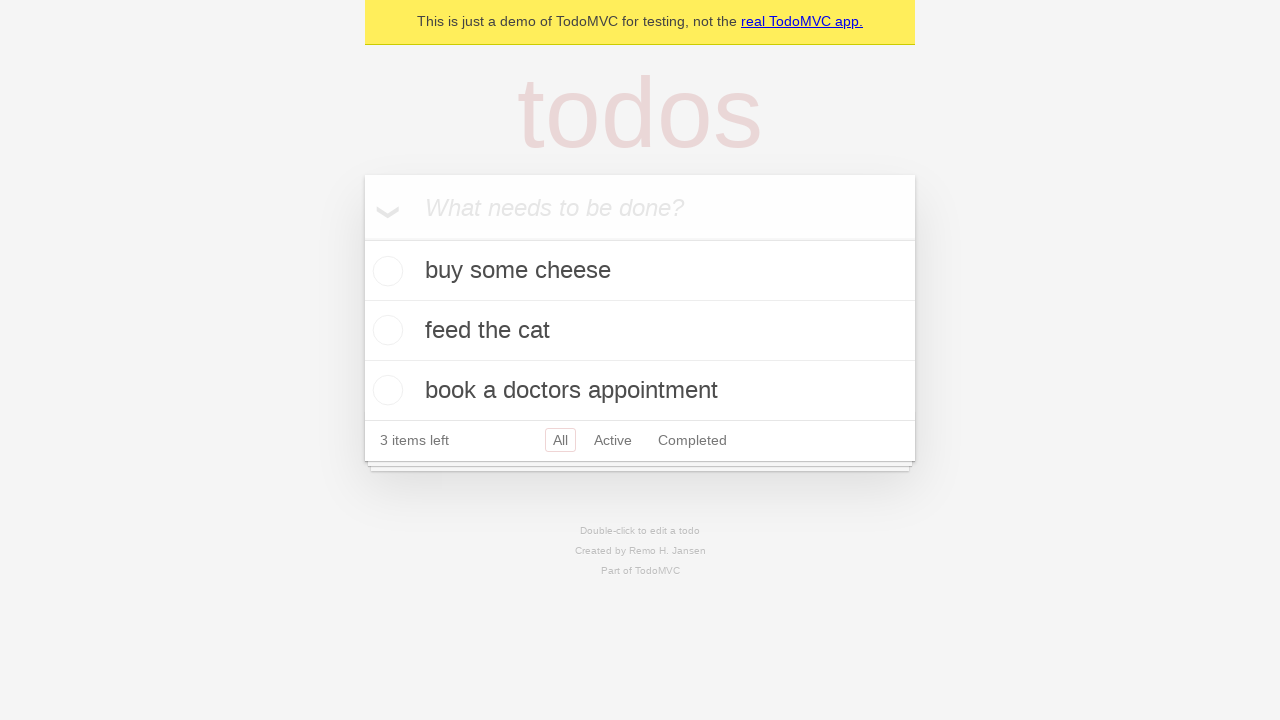

Waited for all 3 todo items to be present in the DOM
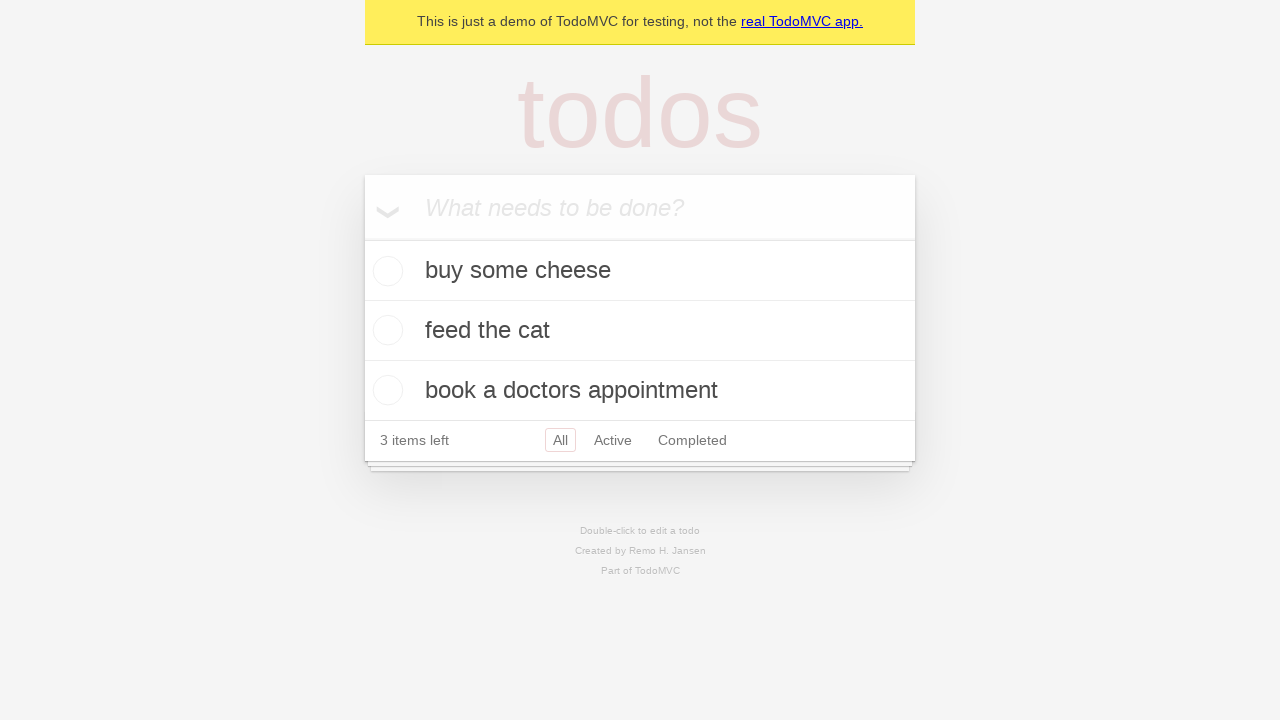

Checked the checkbox for the second todo item ('feed the cat') at (385, 330) on internal:testid=[data-testid="todo-item"s] >> nth=1 >> internal:role=checkbox
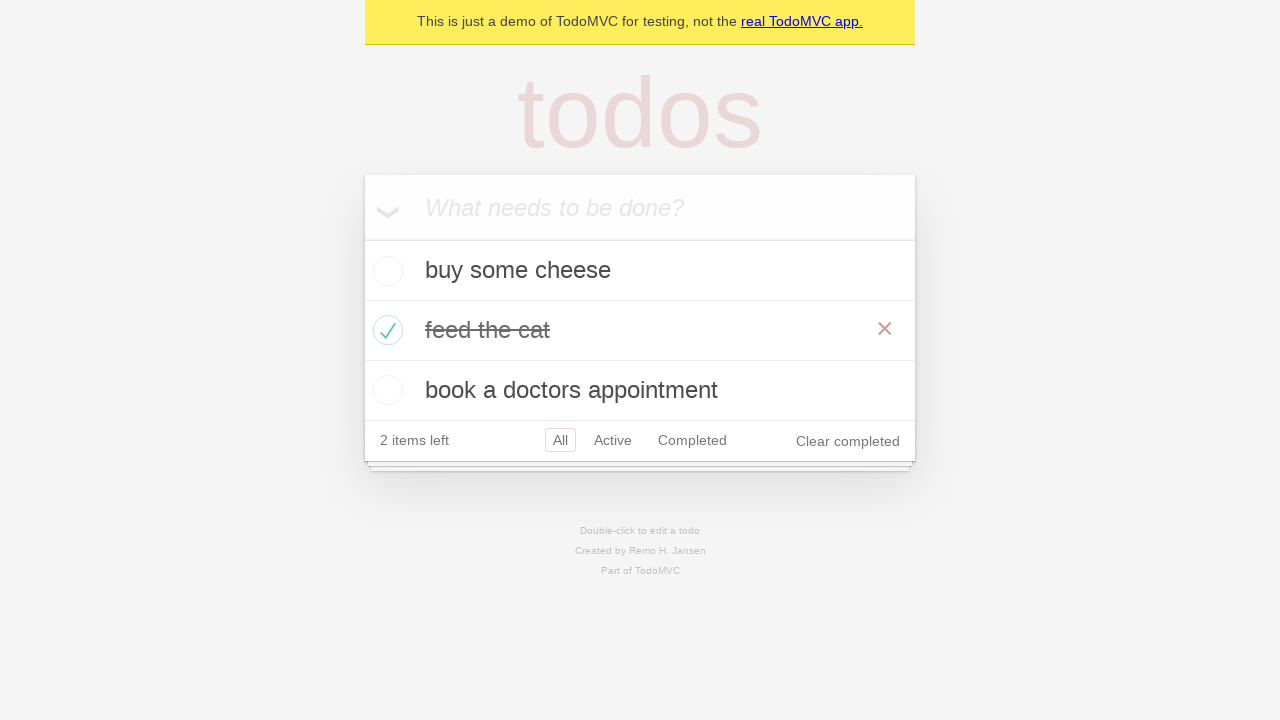

Clicked the 'Completed' filter link at (692, 440) on internal:role=link[name="Completed"i]
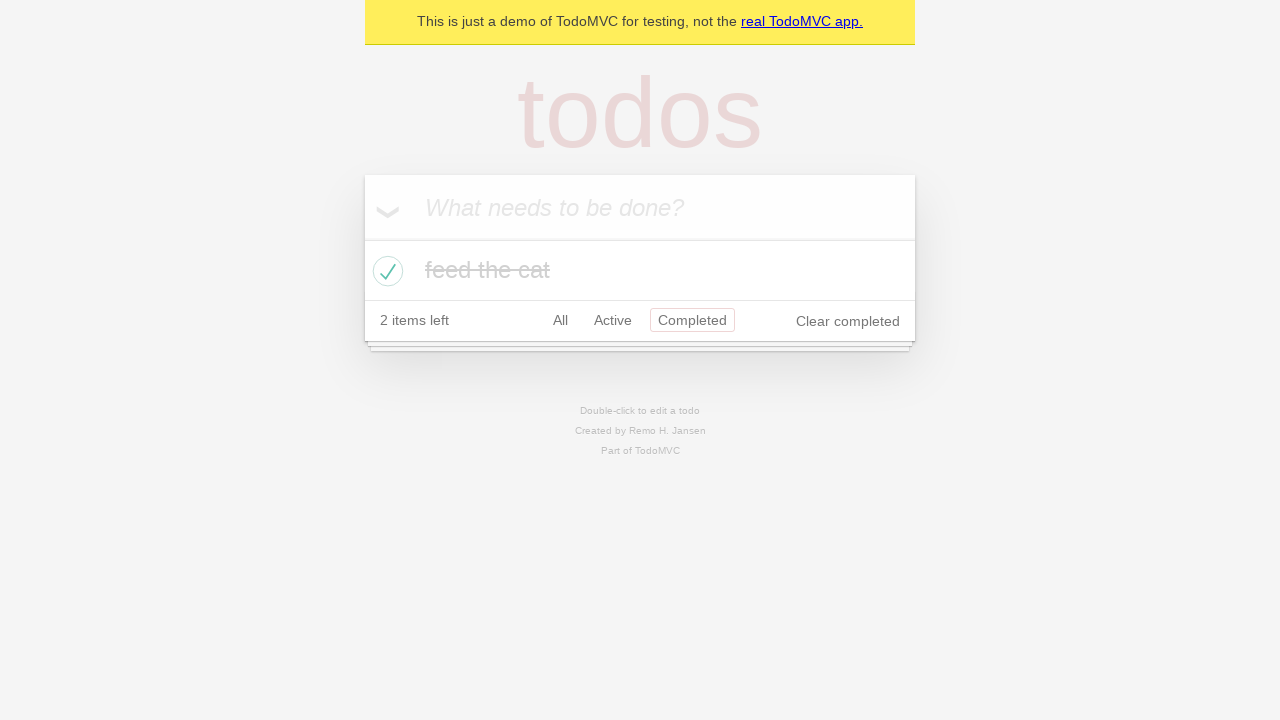

Waited for filtered view to display only 1 completed todo item
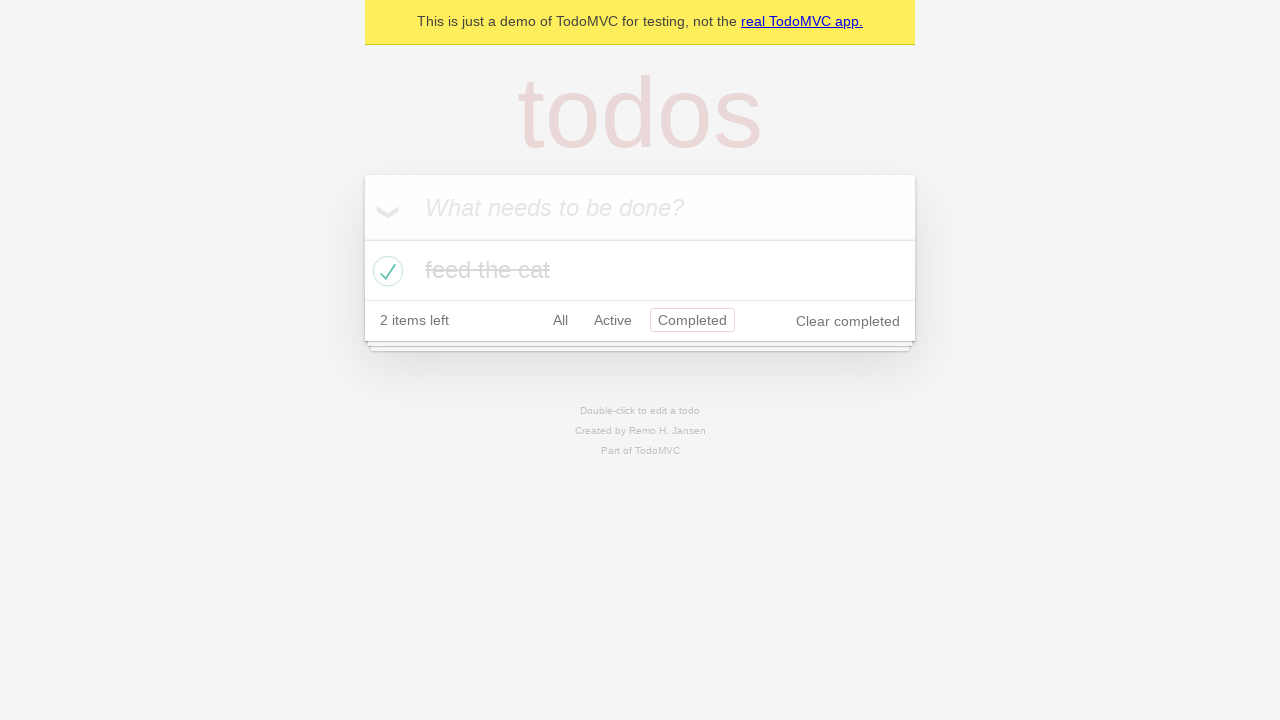

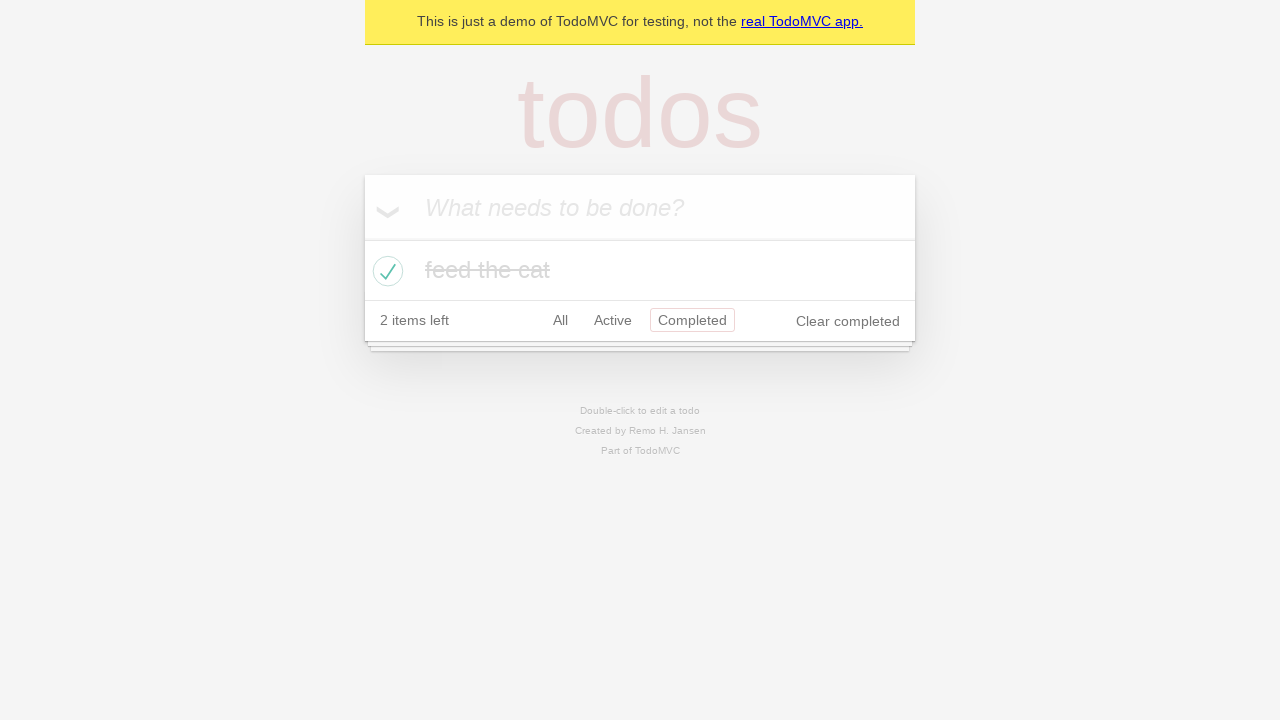